Tests standard click functionality on a dynamic button and verifies the confirmation message appears

Starting URL: https://demoqa.com/buttons

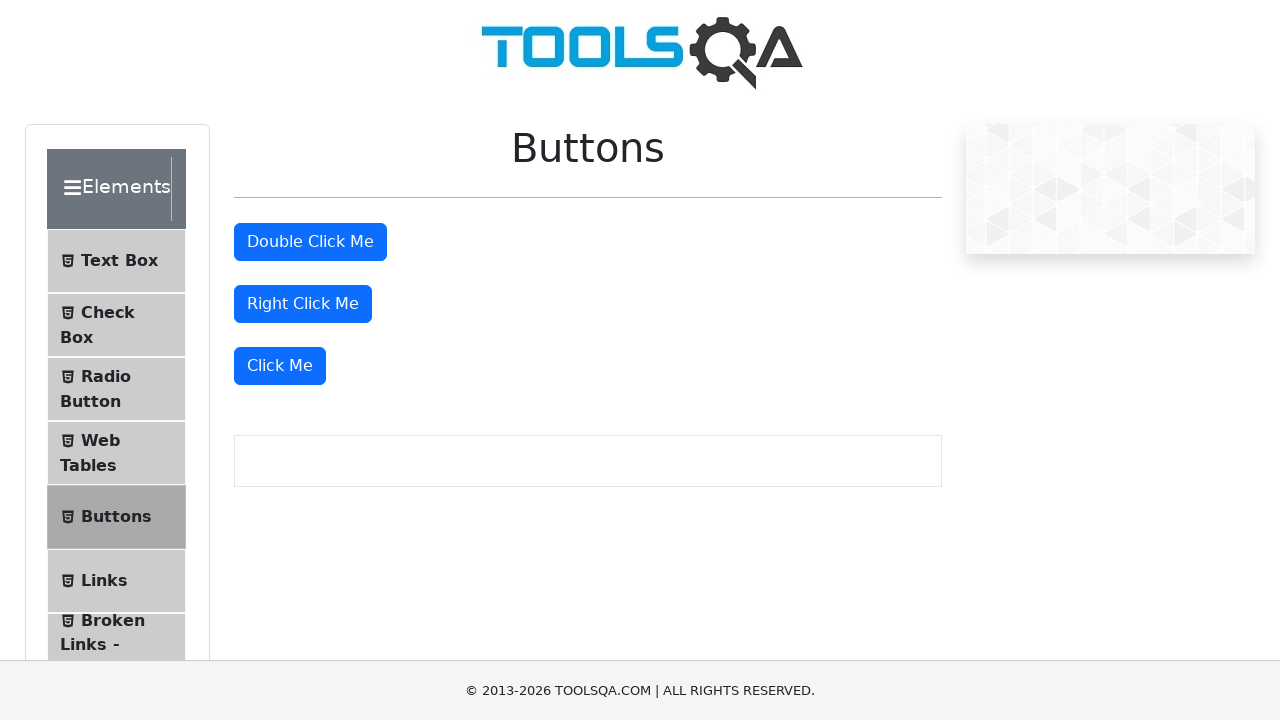

Clicked the 'Click Me' button at (280, 366) on xpath=//button[text()='Click Me']
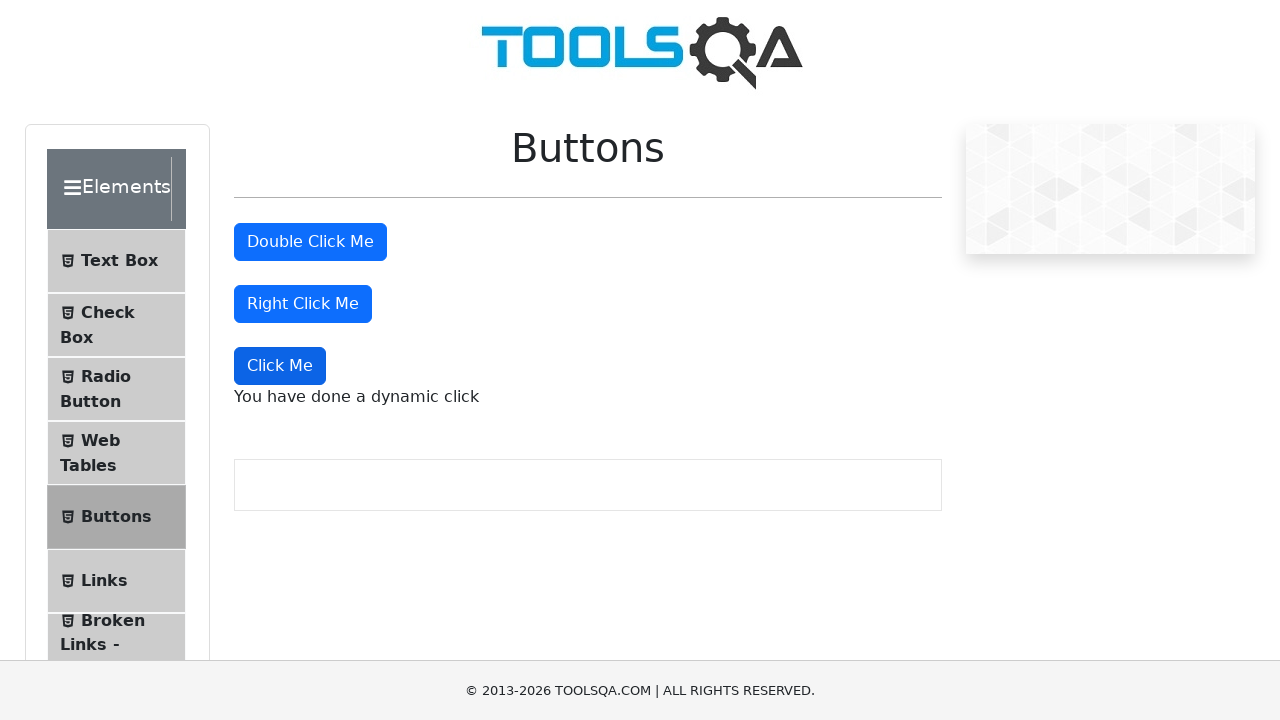

Confirmation message appeared after clicking button
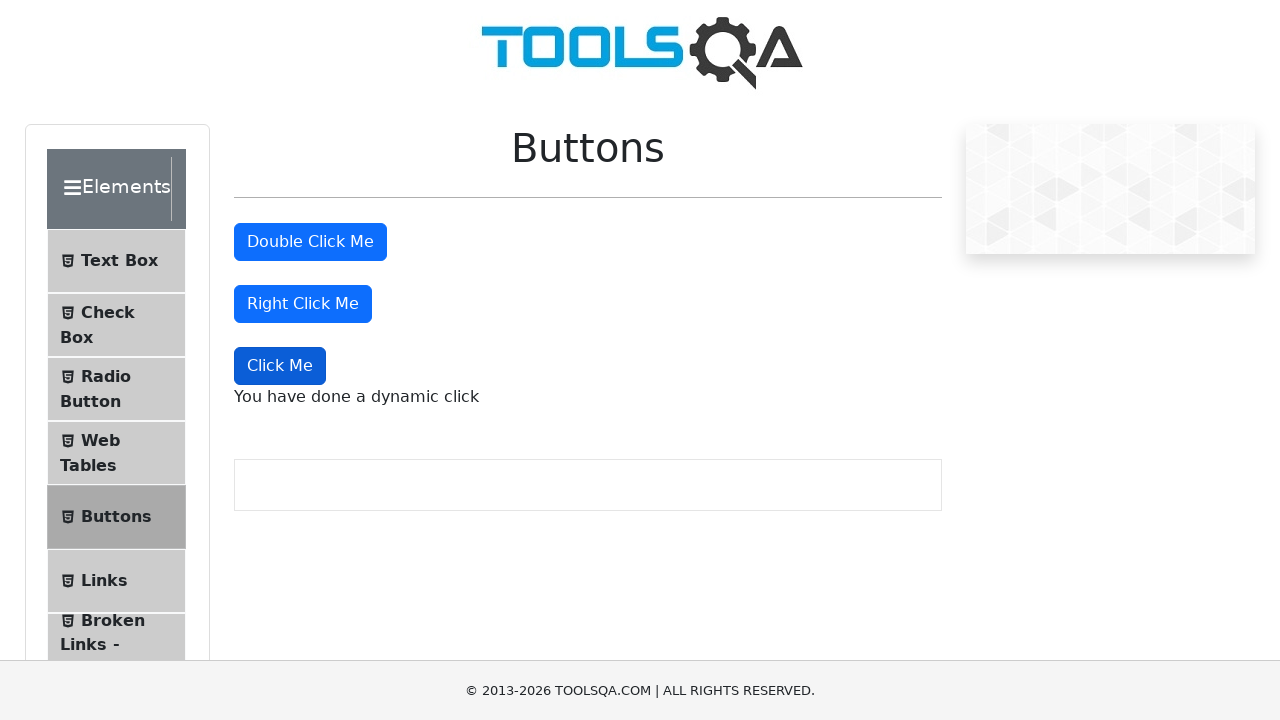

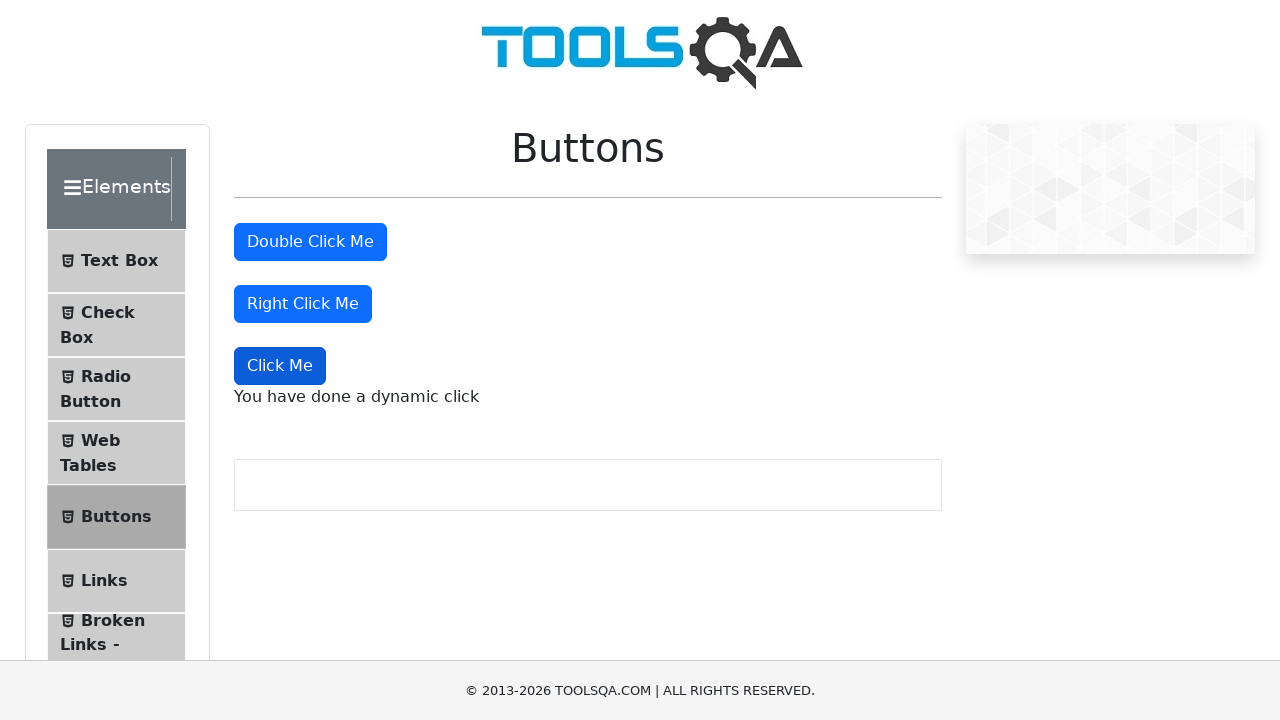